Tests checkbox functionality by clicking checkbox 1 to select it, and if checkbox 2 is already selected, clicking it to deselect it. Verifies that checkbox 1 ends up in a selected state.

Starting URL: https://the-internet.herokuapp.com/checkboxes

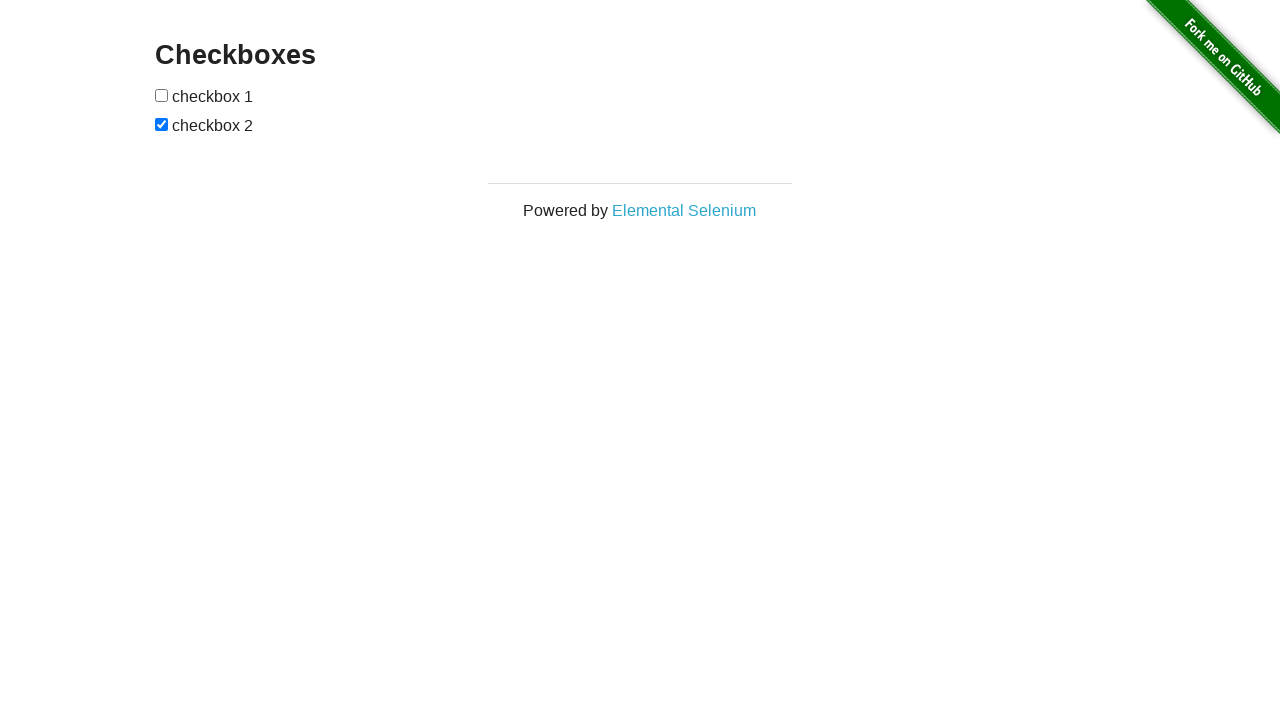

Clicked checkbox 1 to select it at (162, 95) on xpath=//*[@id='checkboxes']/input[1]
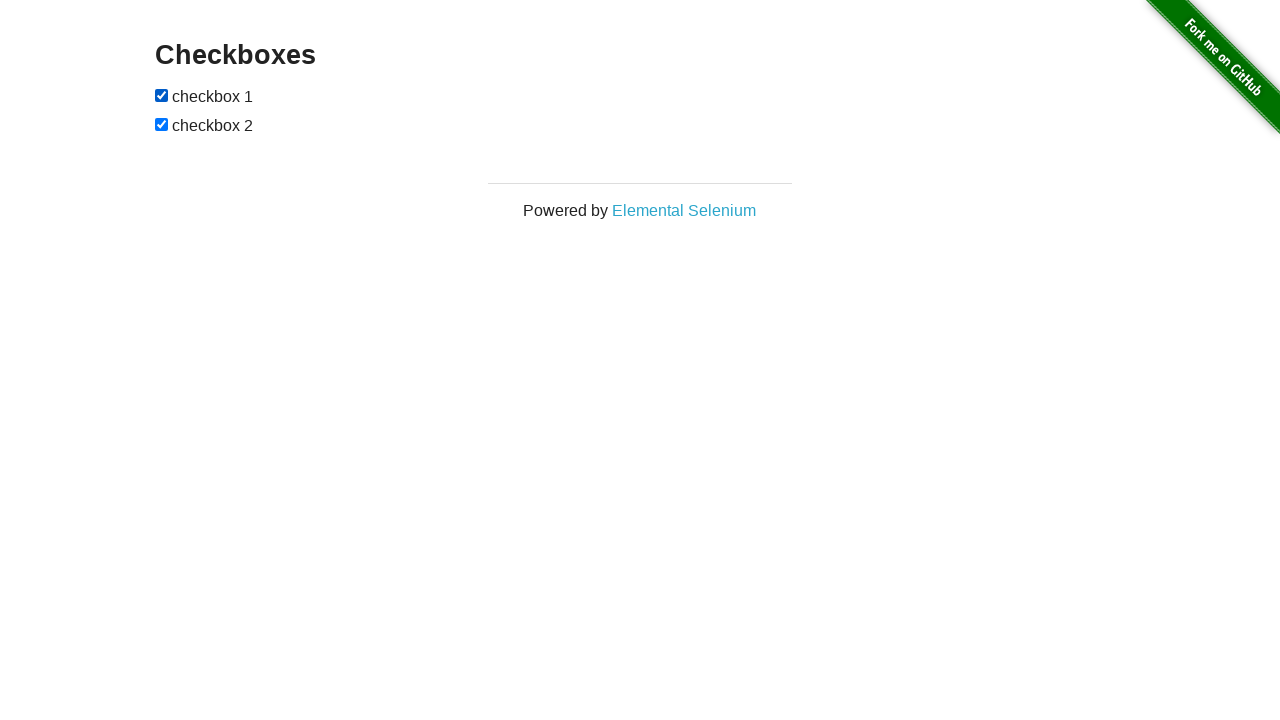

Checkbox 2 was selected, clicked it to deselect at (162, 124) on xpath=//*[@id='checkboxes']/input[2]
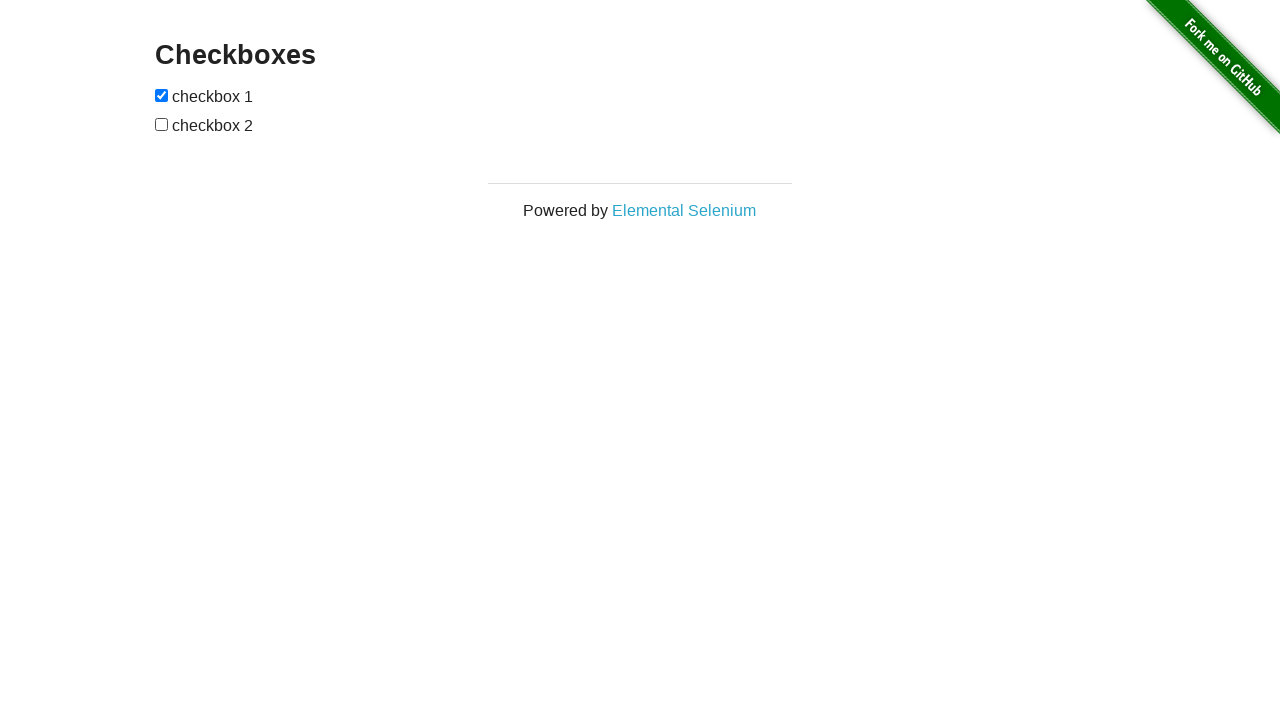

Verified that checkbox 1 is selected
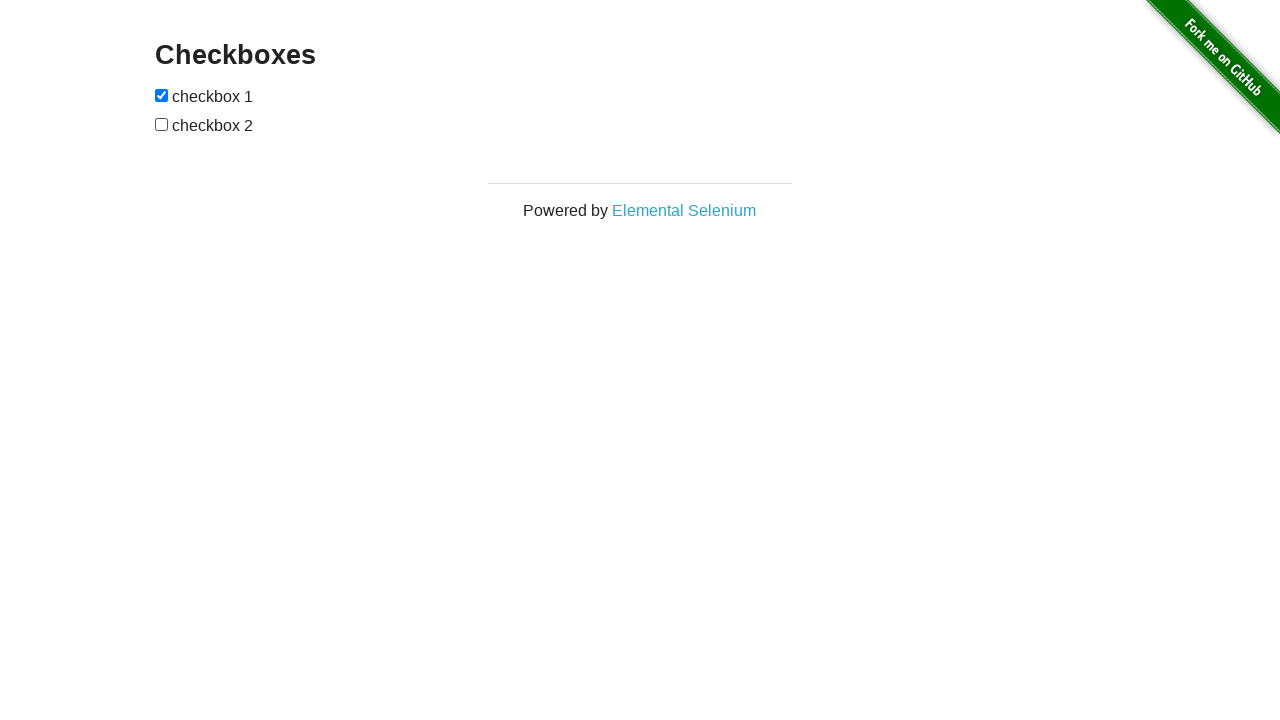

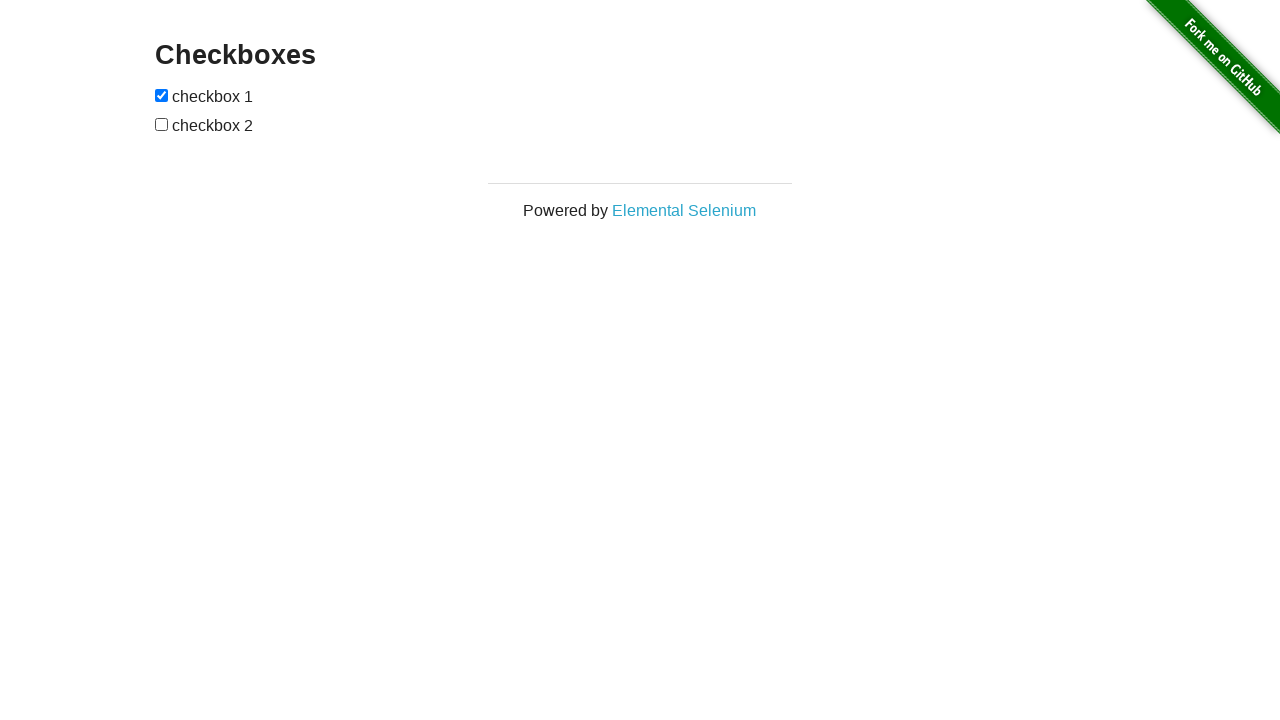